Loads the website and monitors for runtime JavaScript exceptions and console errors on the initial page

Starting URL: https://app.nawrasinchina.com

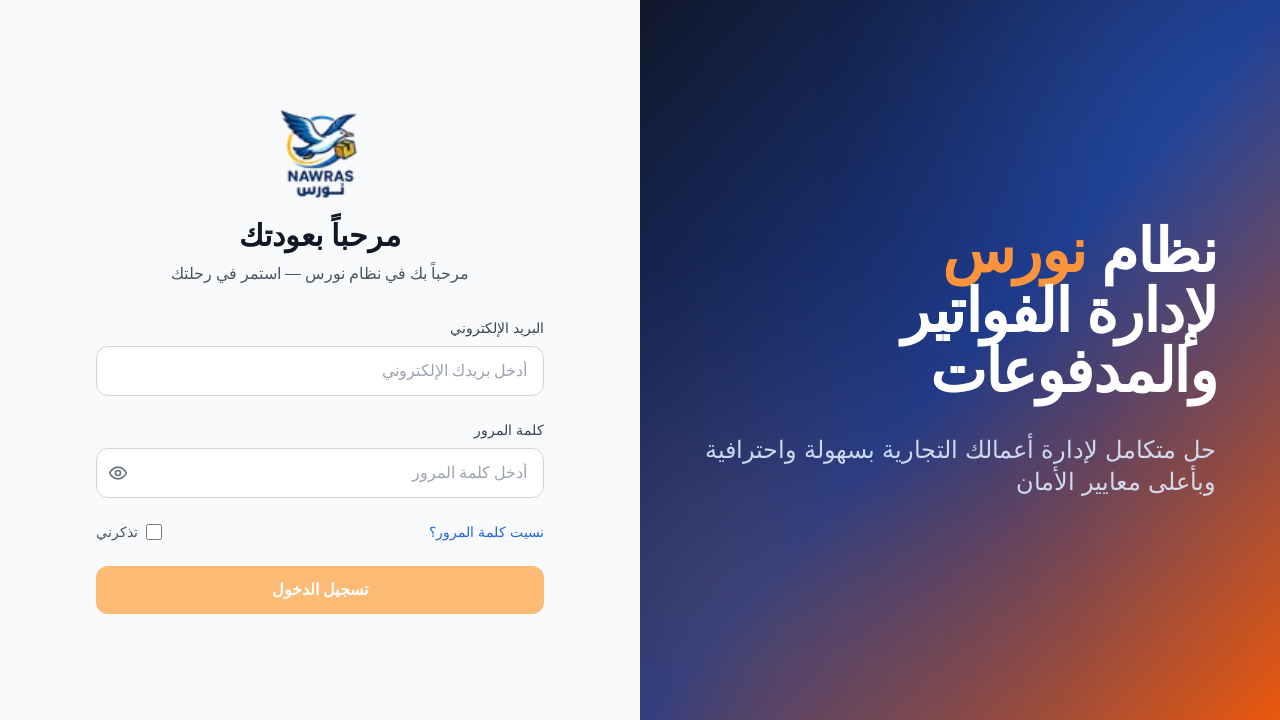

Waited for page to reach network idle state
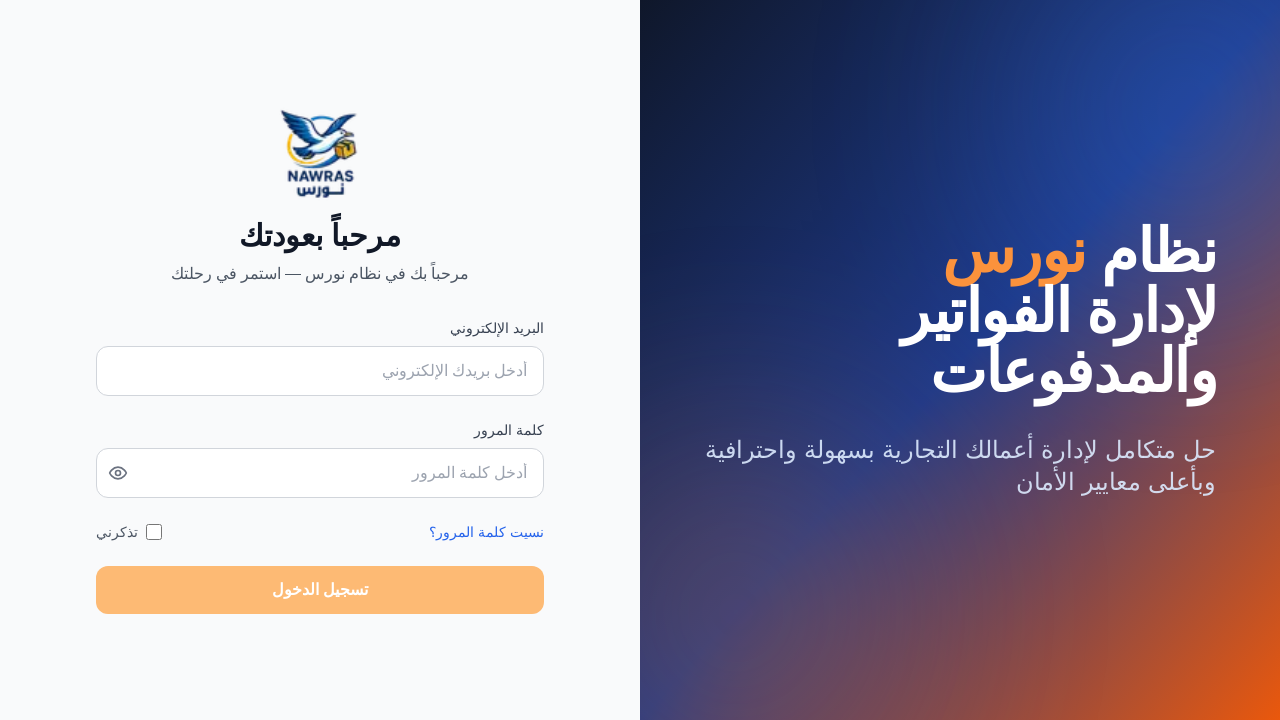

Waited 5 seconds for delayed scripts to execute
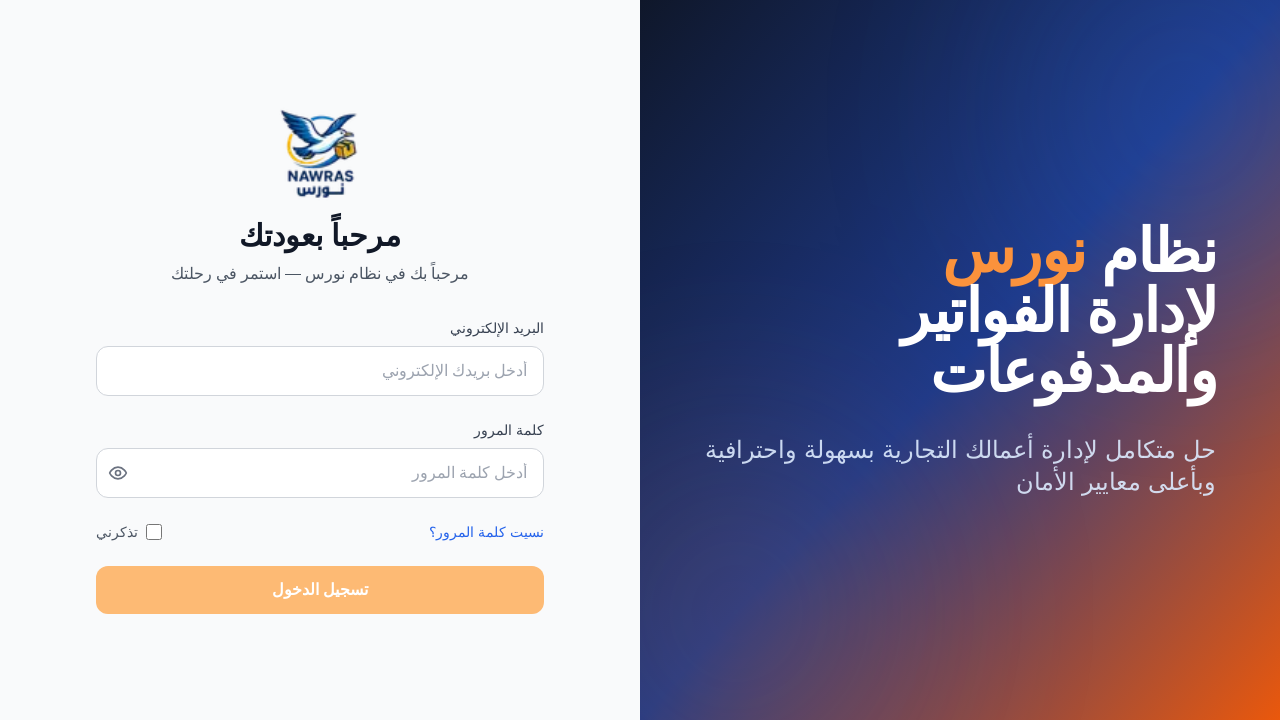

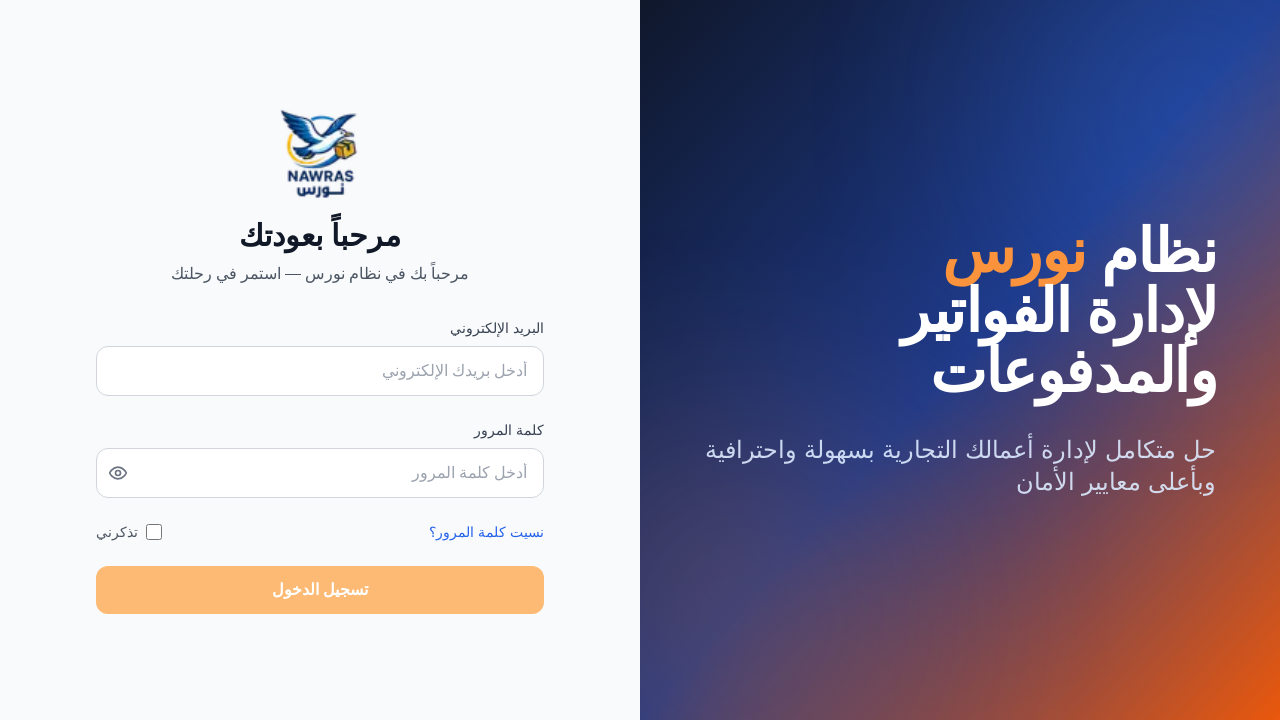